Navigates to W3Schools HTML lists page, locates list elements, and triggers a JavaScript alert

Starting URL: https://www.w3schools.com/html/html_lists.asp

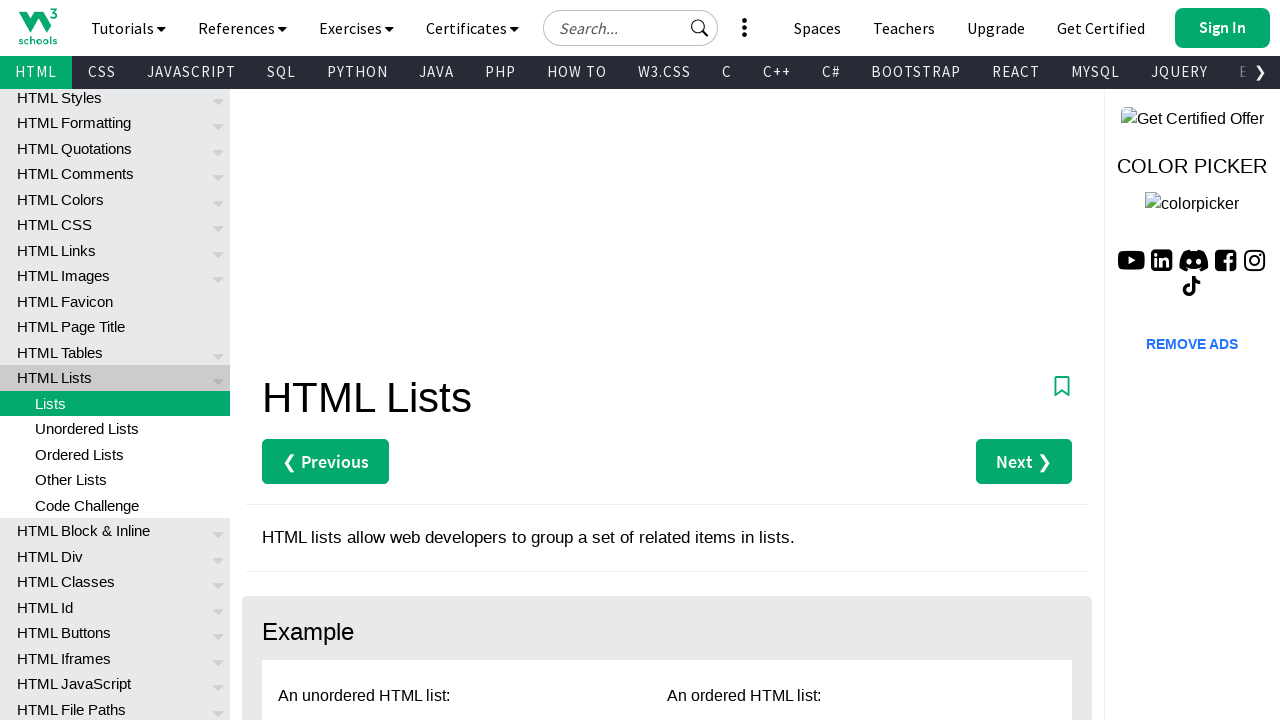

Navigated to W3Schools HTML lists page
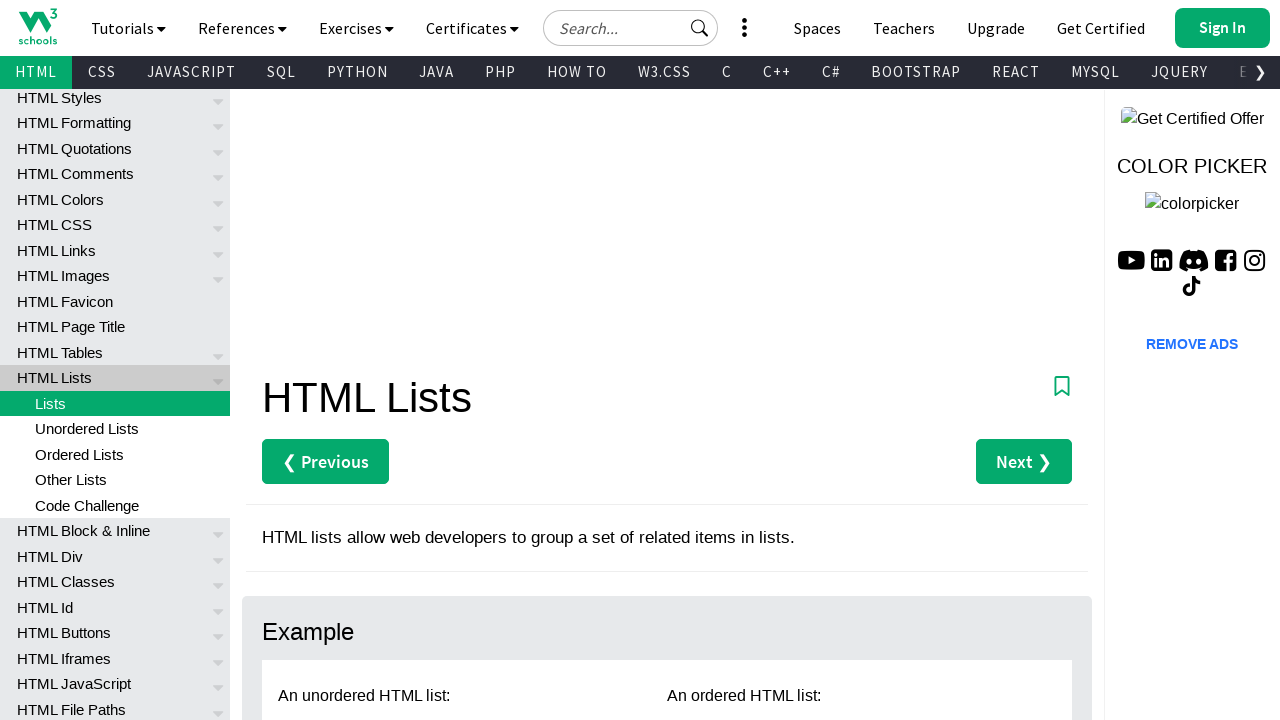

Second list item located and verified to be present
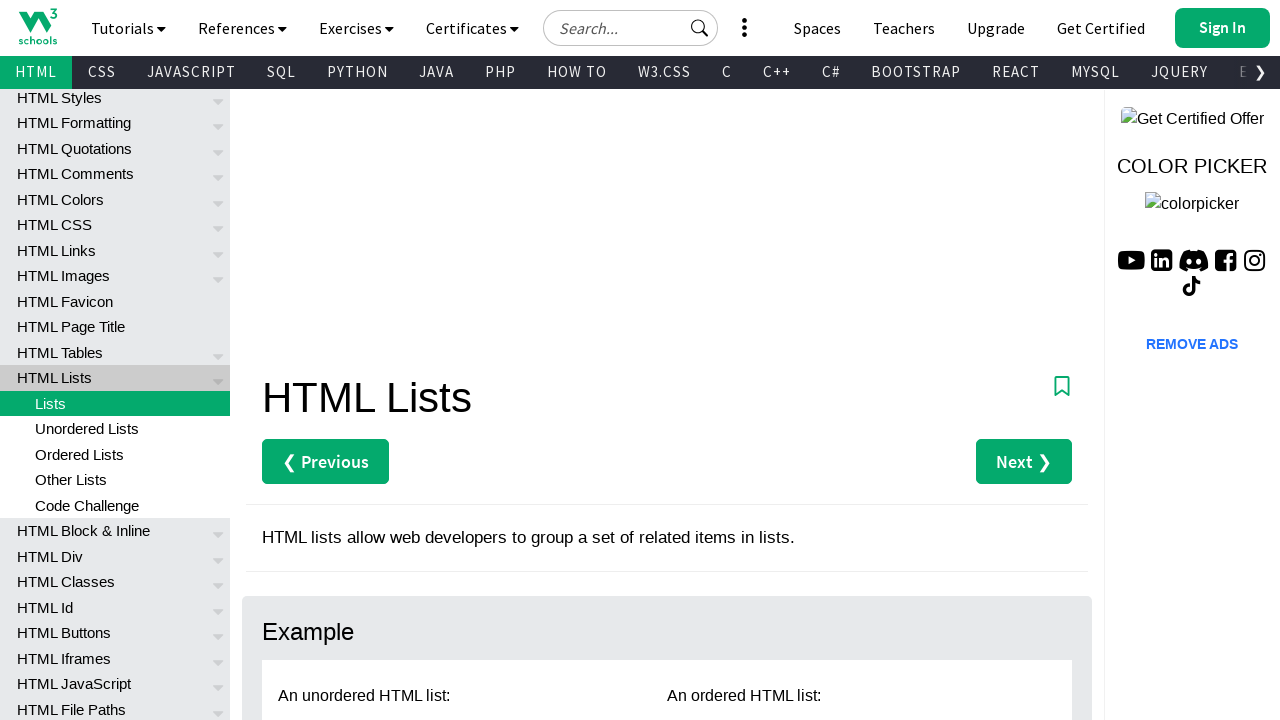

Ordered list located and verified to be present
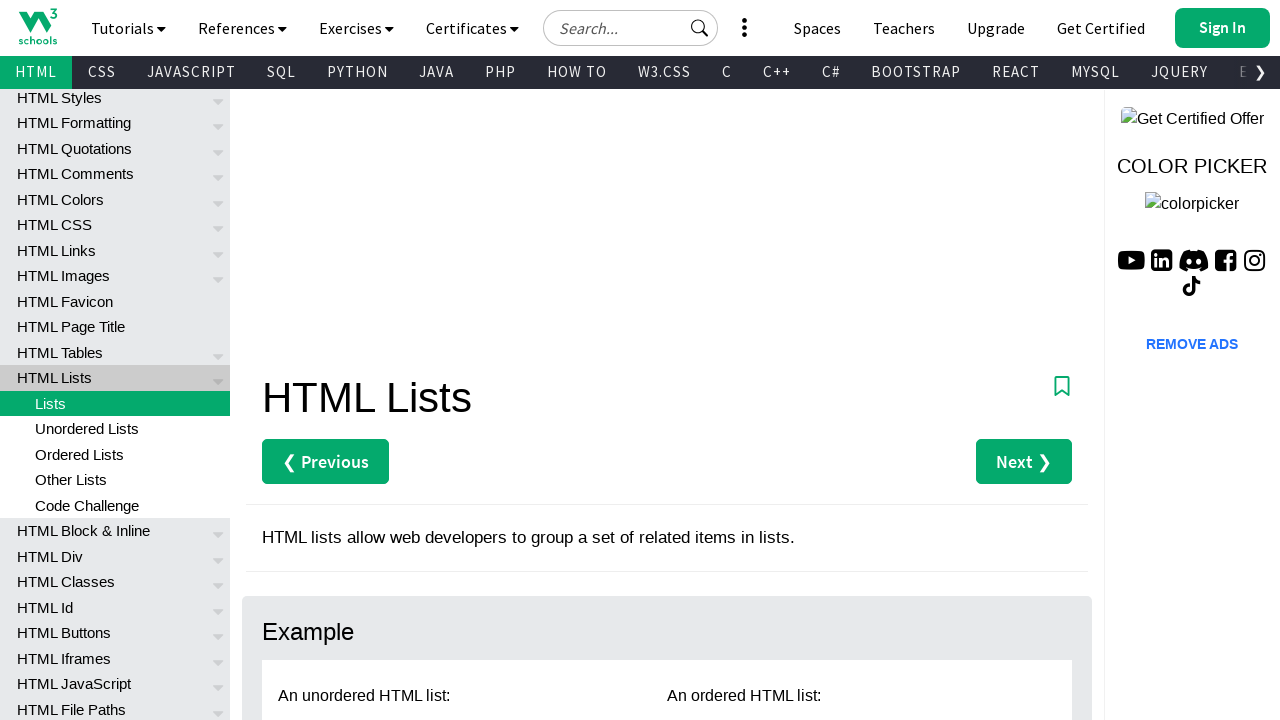

JavaScript alert triggered with message 'Invoked Javascript'
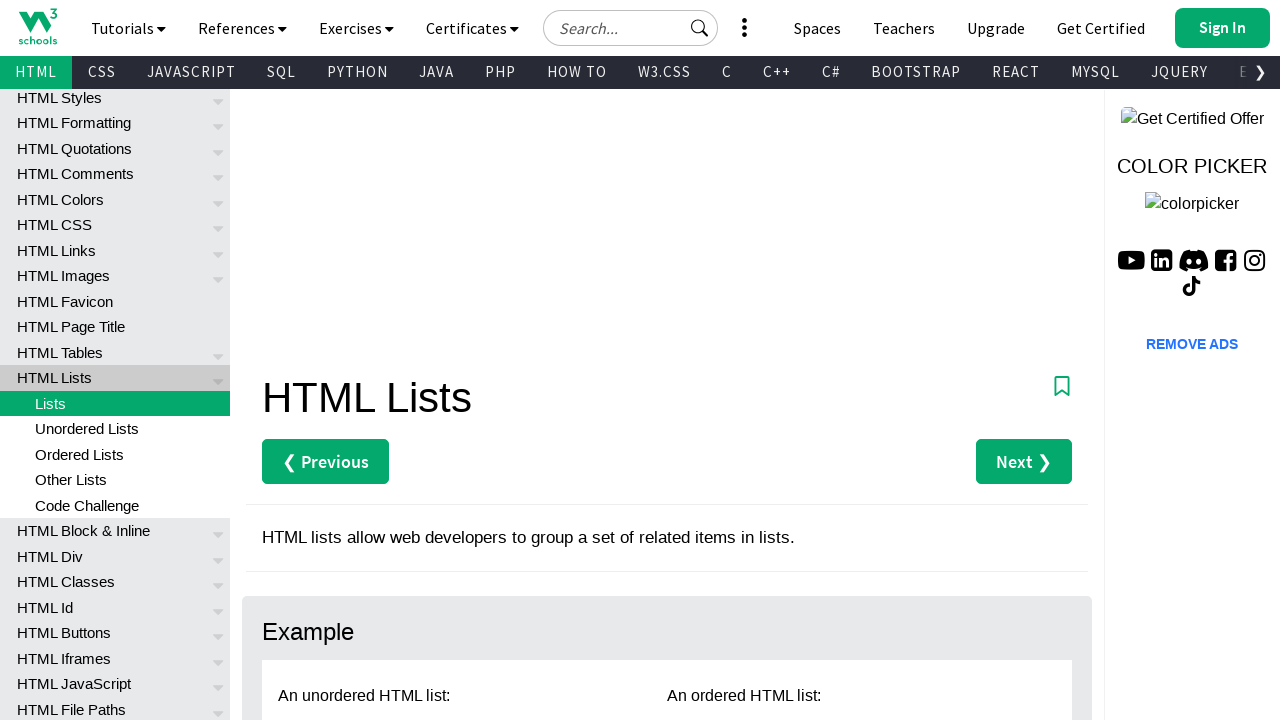

Alert dialog accepted
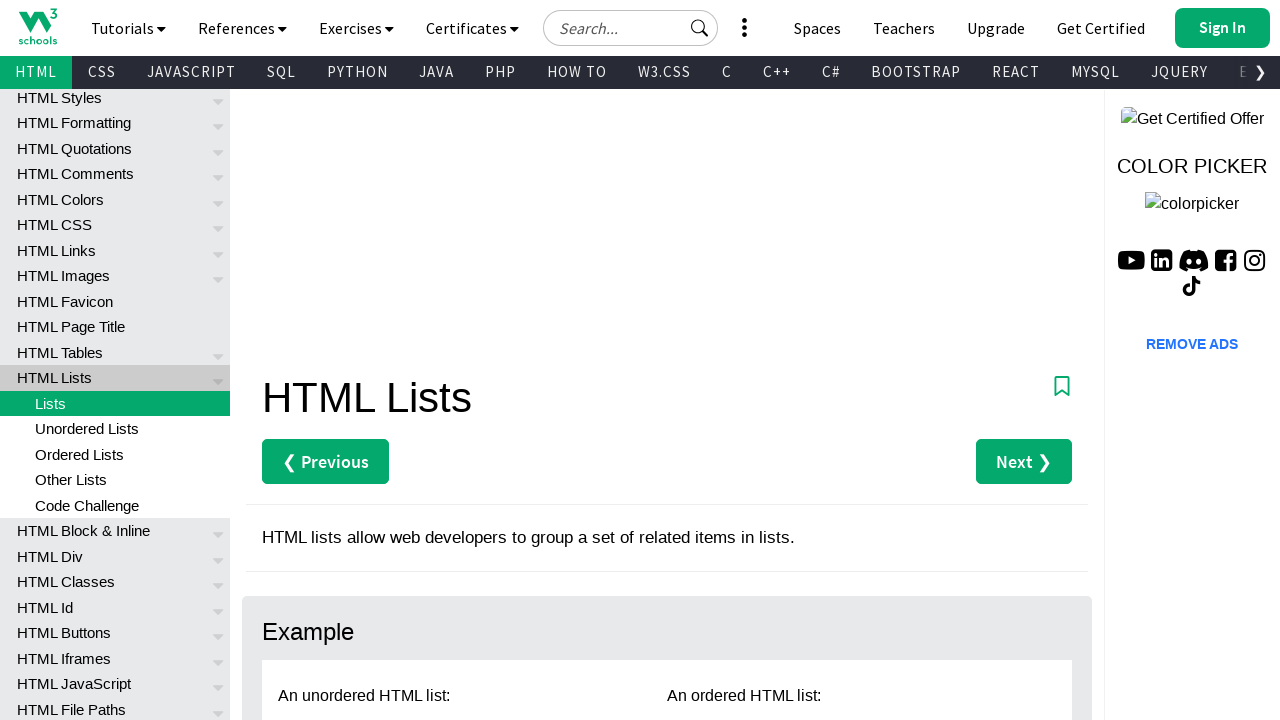

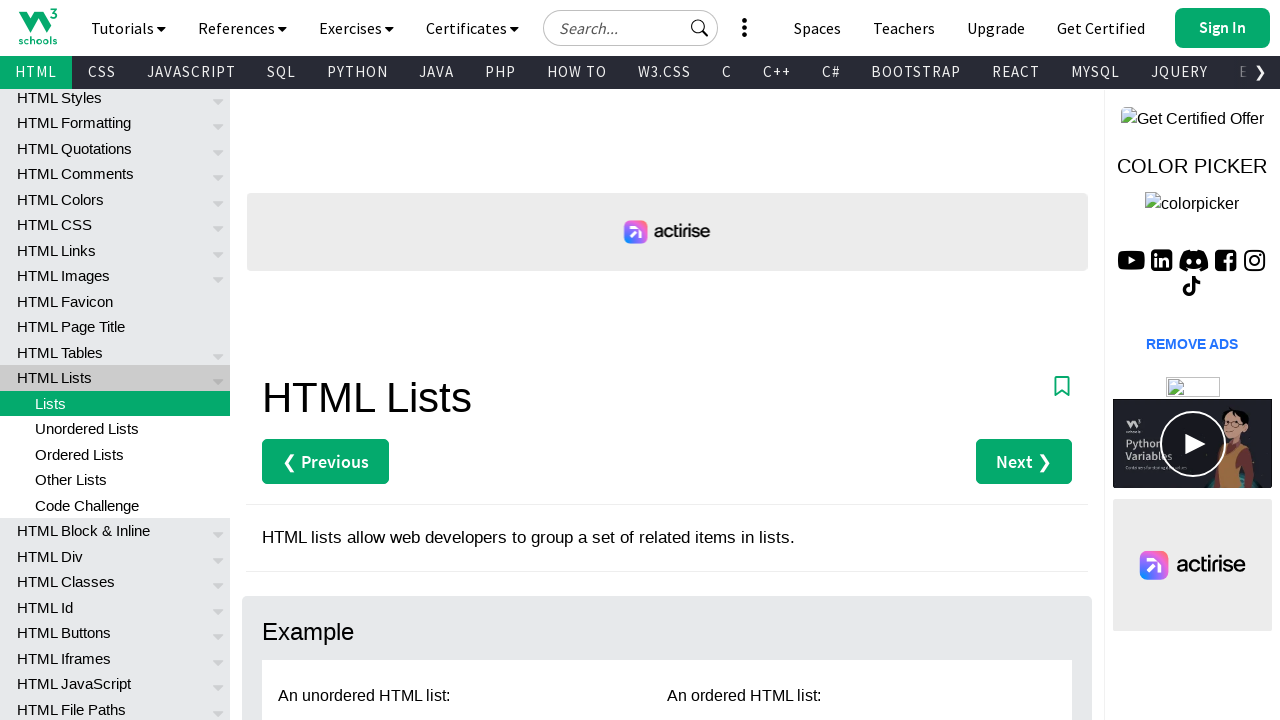